Tests a verify button functionality on a wait test page by clicking the verify button and asserting that a successful message appears.

Starting URL: http://suninjuly.github.io/wait1.html

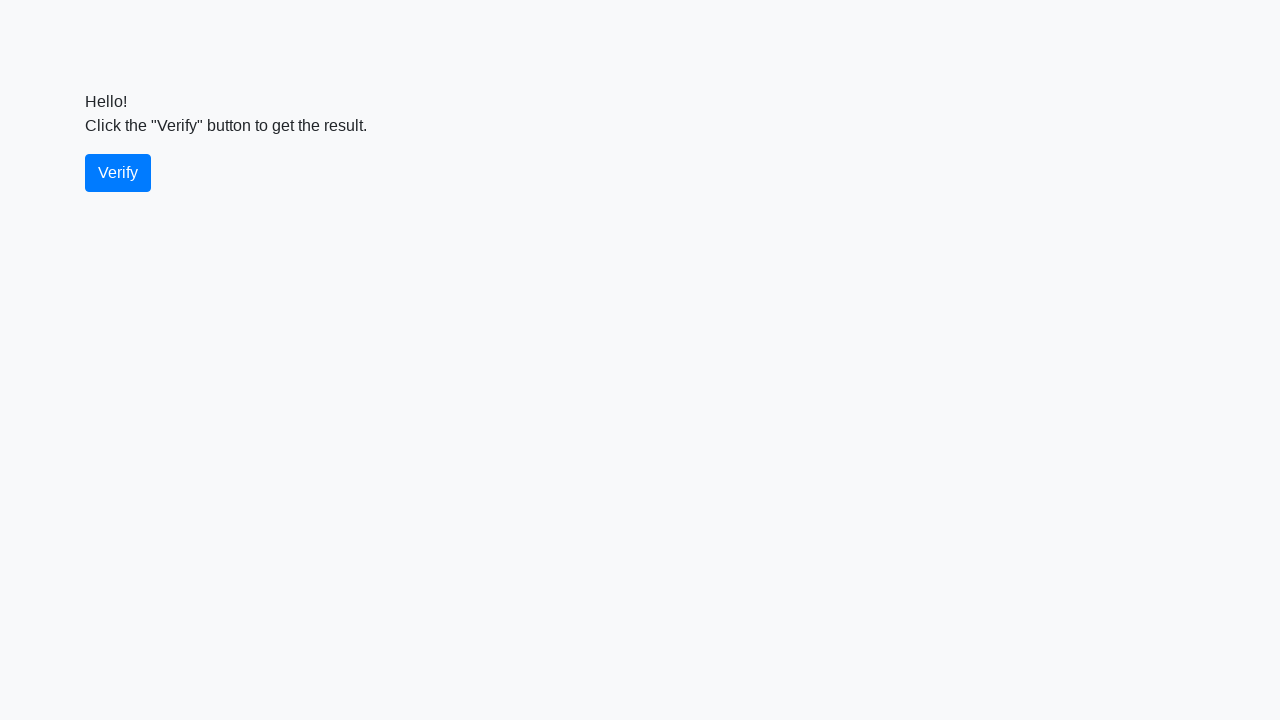

Clicked the verify button at (118, 173) on #verify
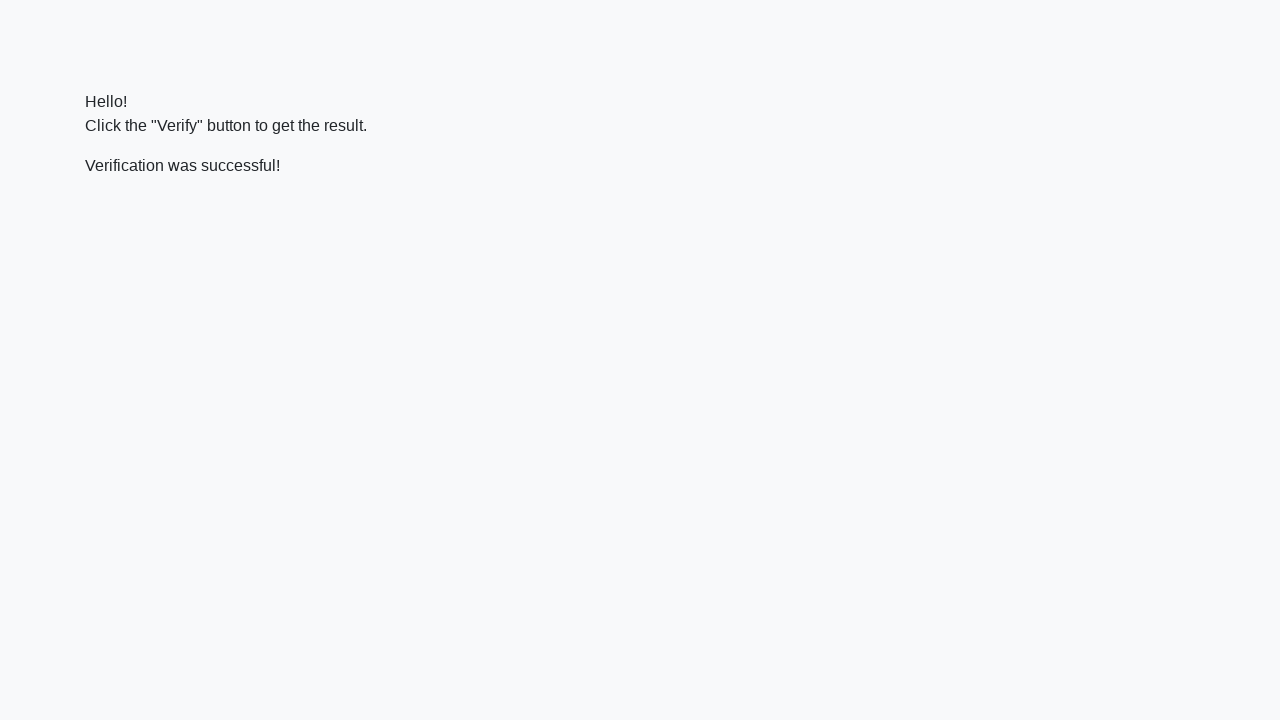

Success message element appeared
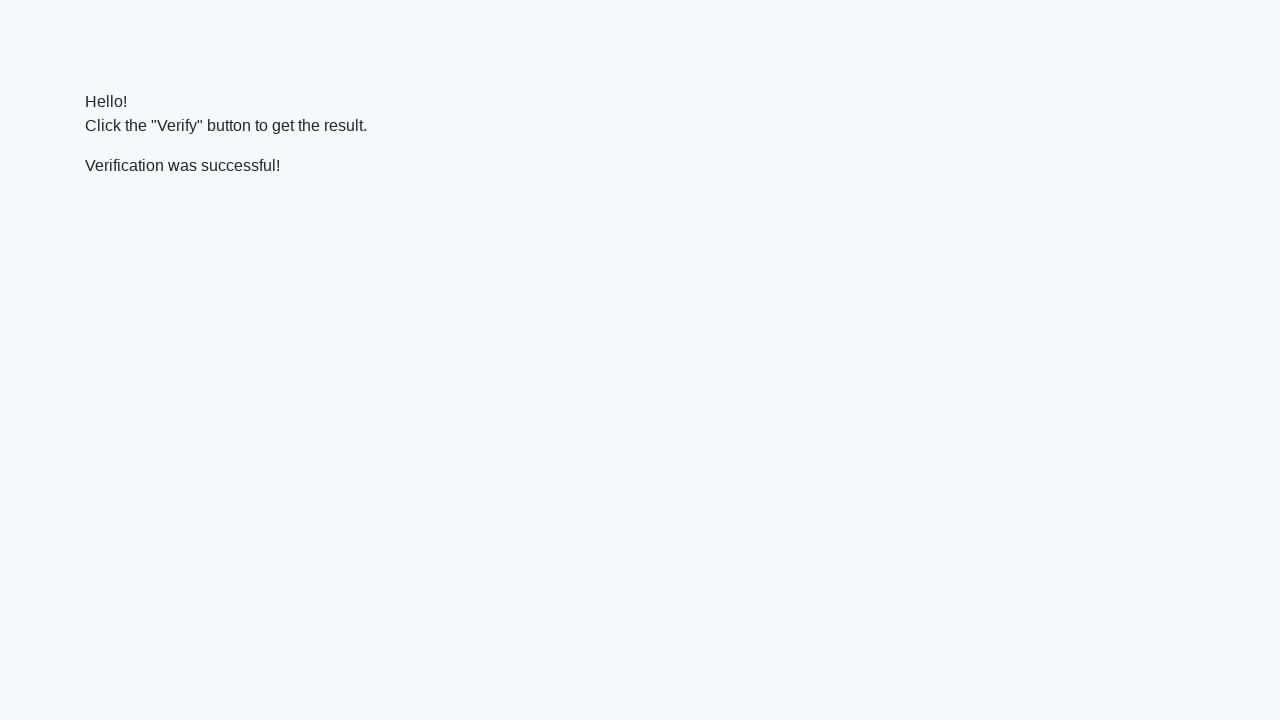

Verified that success message contains 'successful'
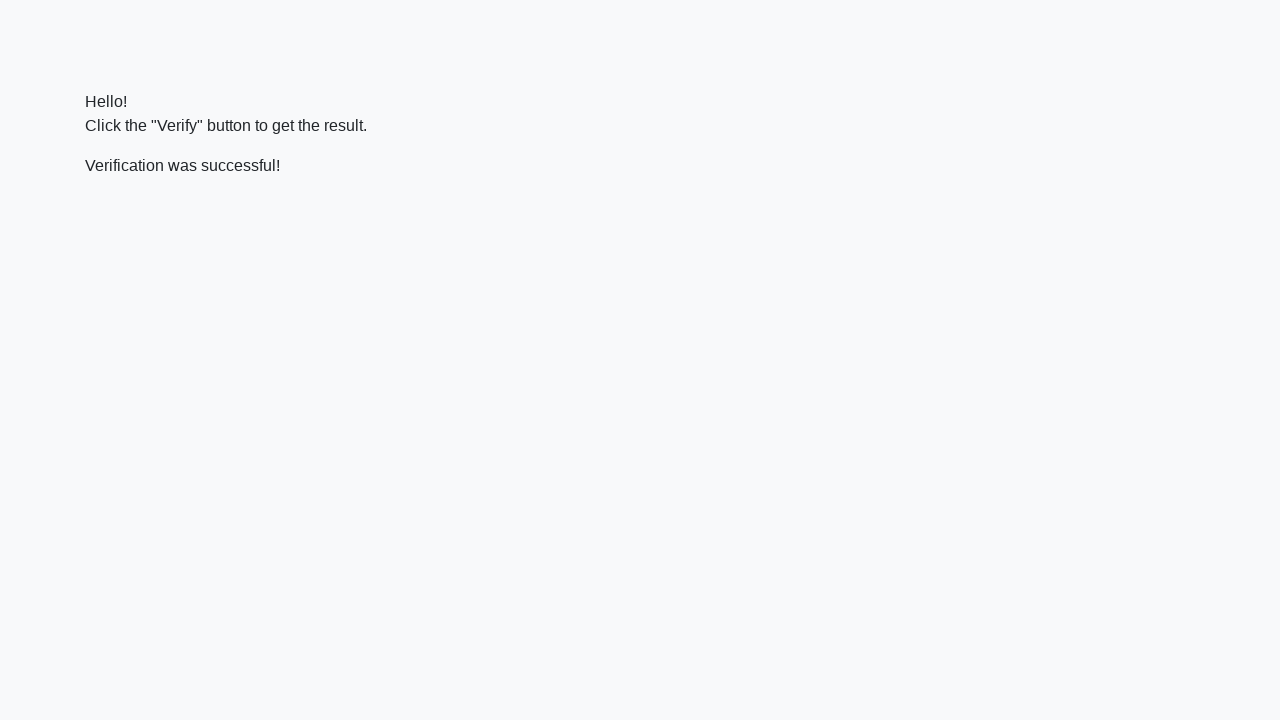

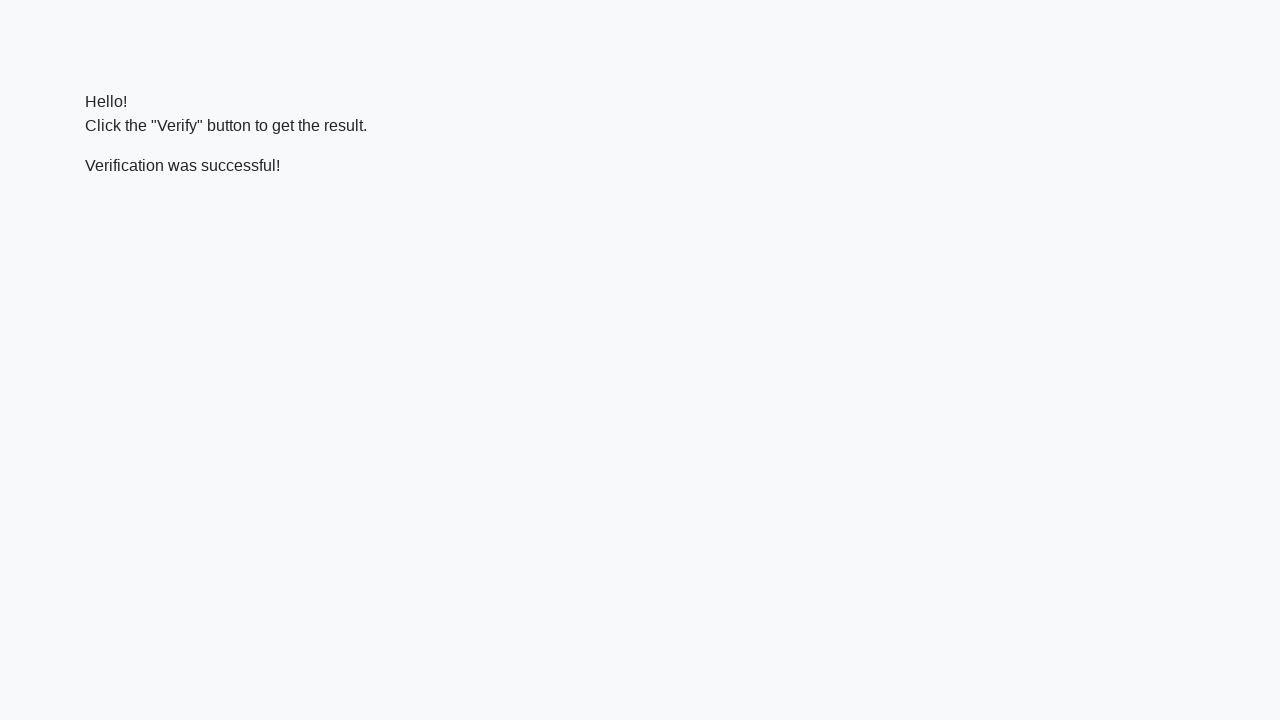